Tests checkbox selection and autosuggestive dropdown functionality by toggling a senior citizen discount checkbox and selecting a country from an autosuggest dropdown

Starting URL: https://rahulshettyacademy.com/dropdownsPractise/

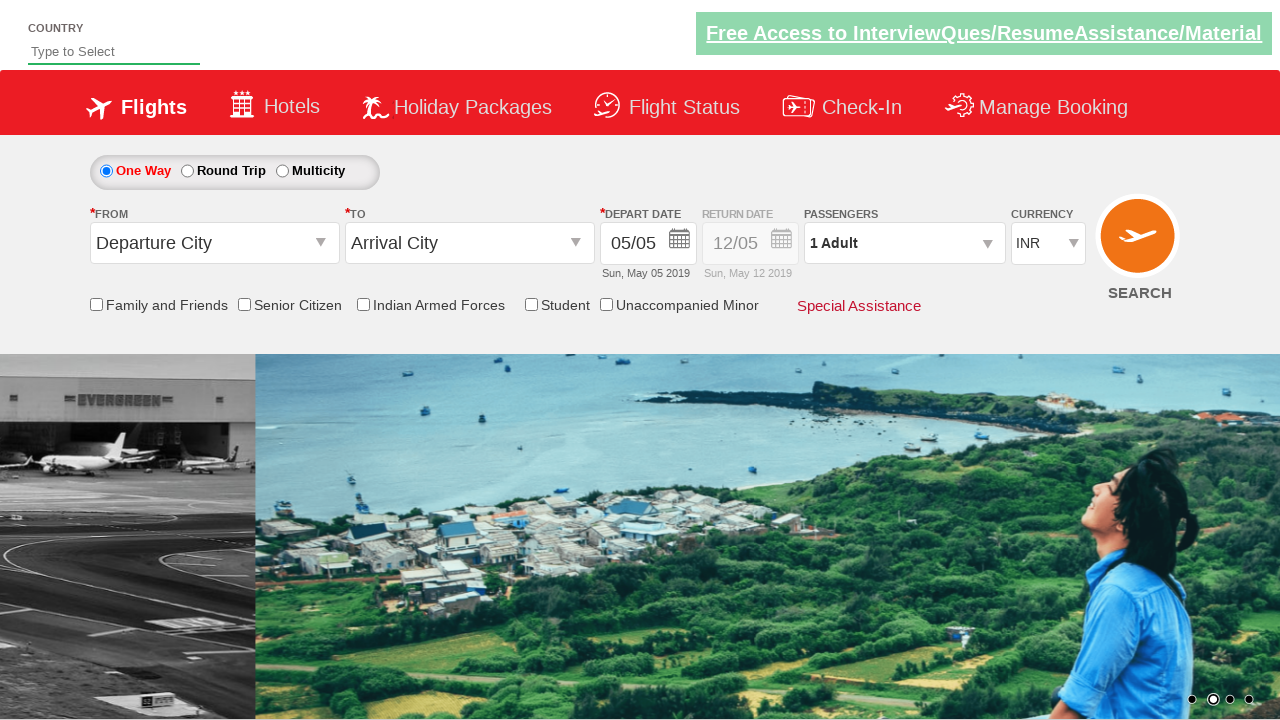

Verified Senior Citizen Discount checkbox is initially unchecked
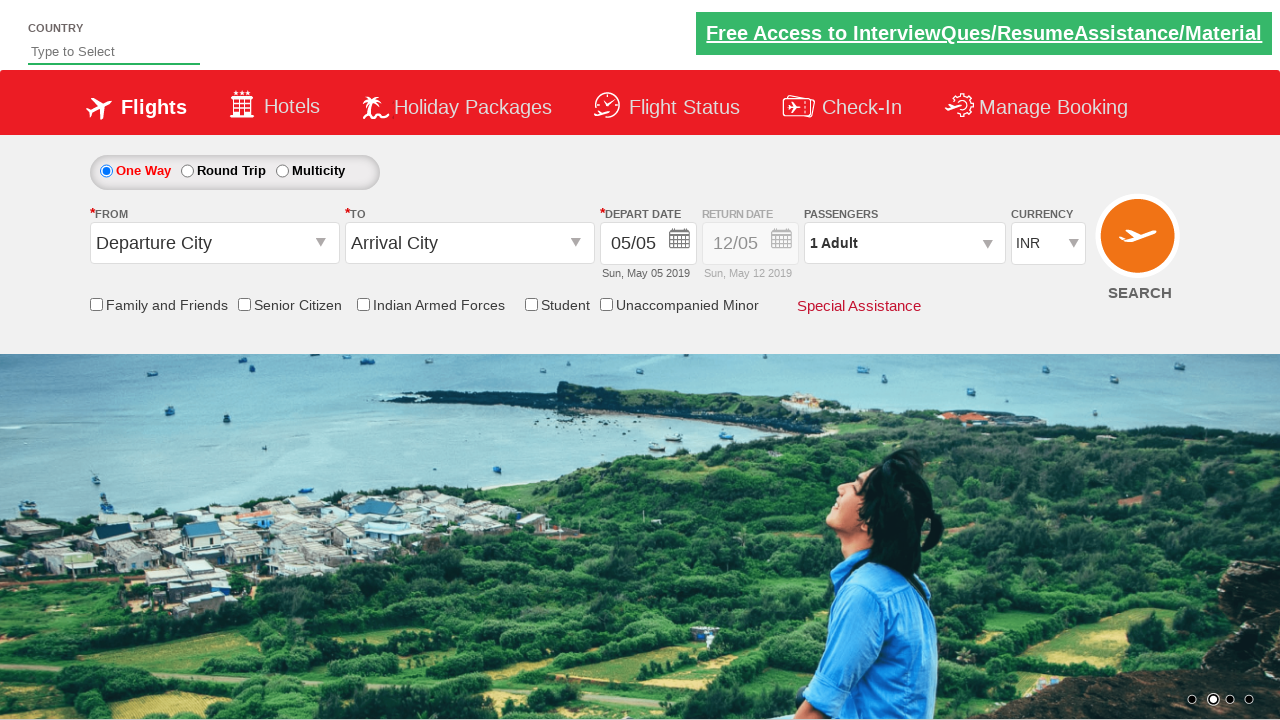

Clicked Senior Citizen Discount checkbox at (244, 304) on input[id*='SeniorCitizenDiscount']
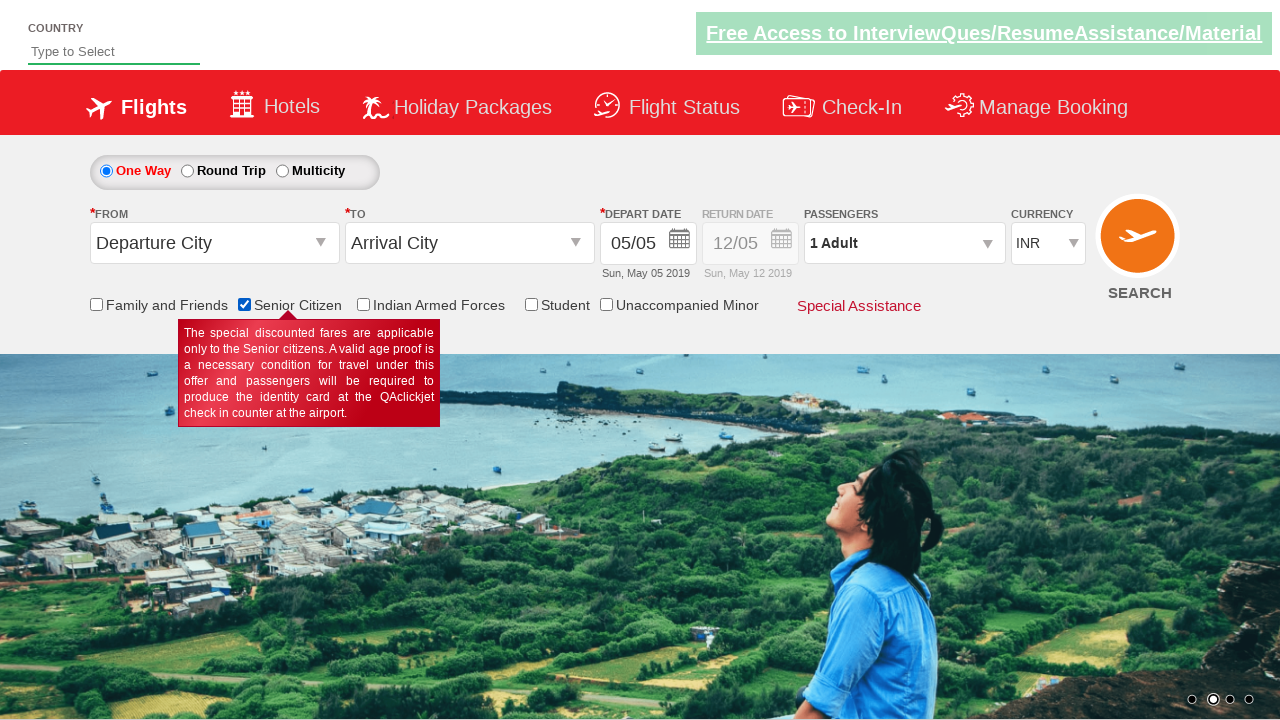

Verified Senior Citizen Discount checkbox is now checked
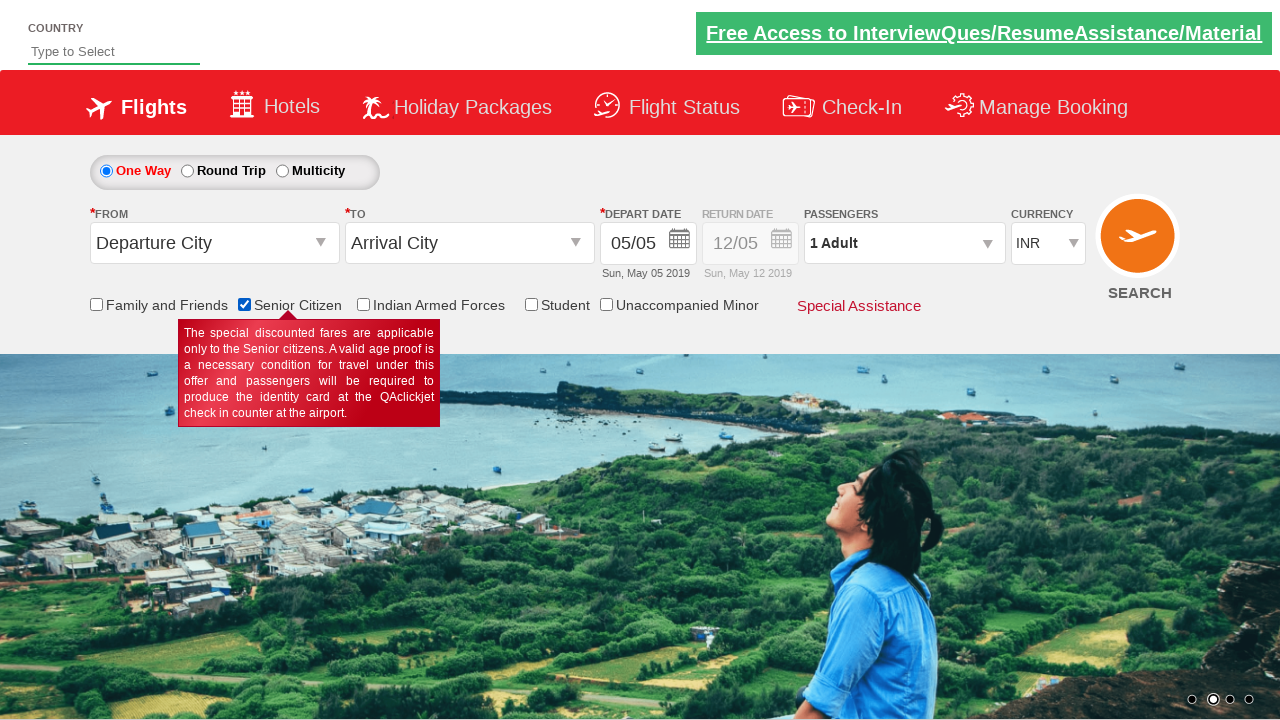

Verified total of 6 checkboxes on the page
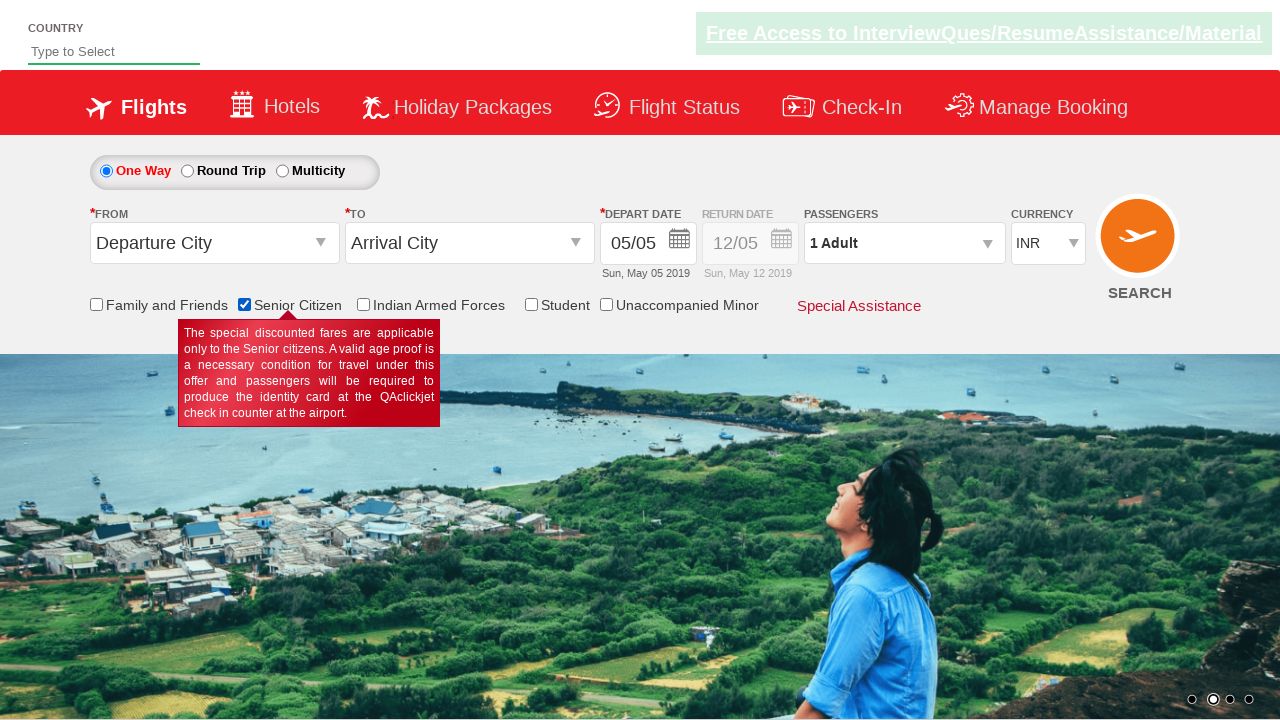

Filled autosuggest field with 'South' on #autosuggest
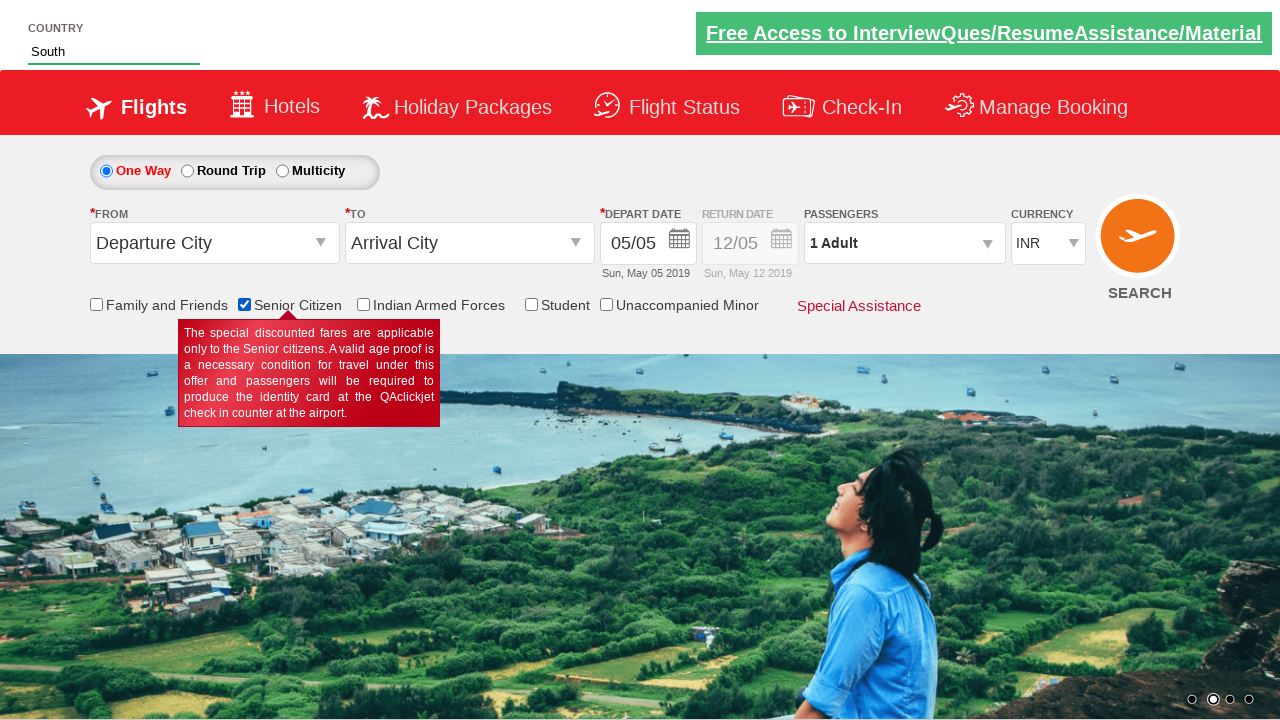

Autosuggest dropdown options appeared
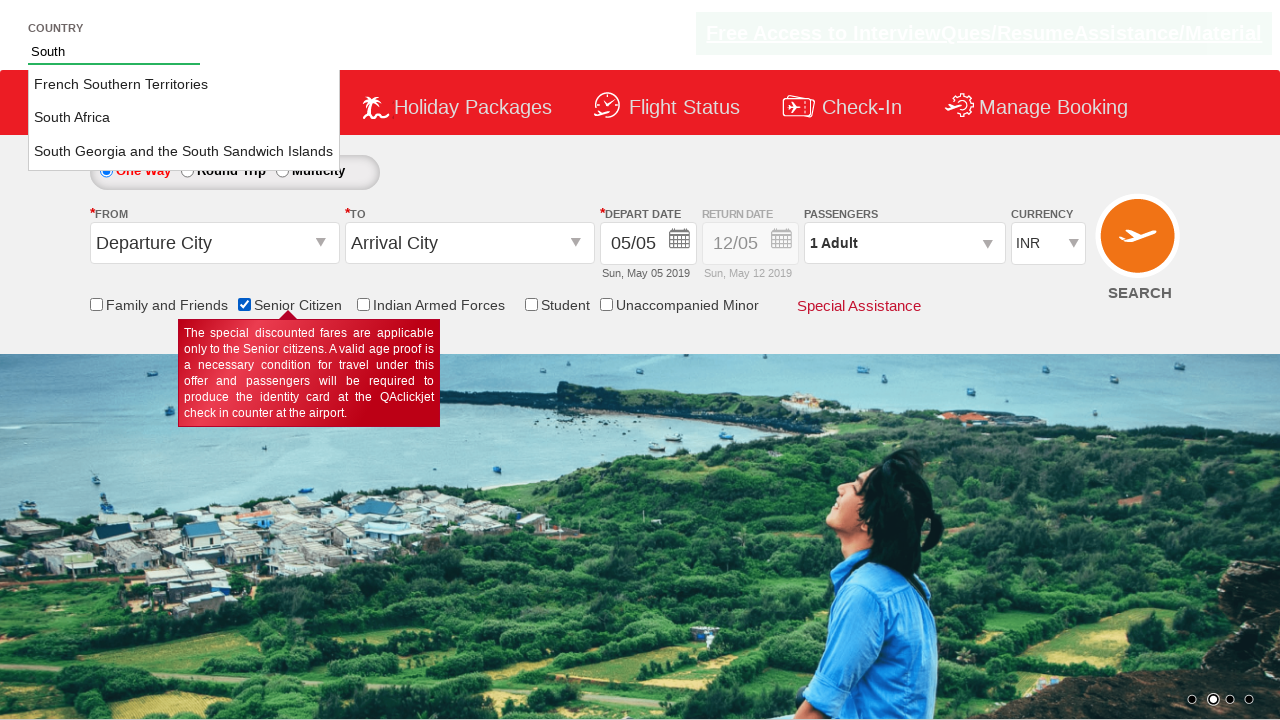

Selected 'South Africa' from autosuggest dropdown at (184, 118) on xpath=//li[@class='ui-menu-item']/a >> nth=1
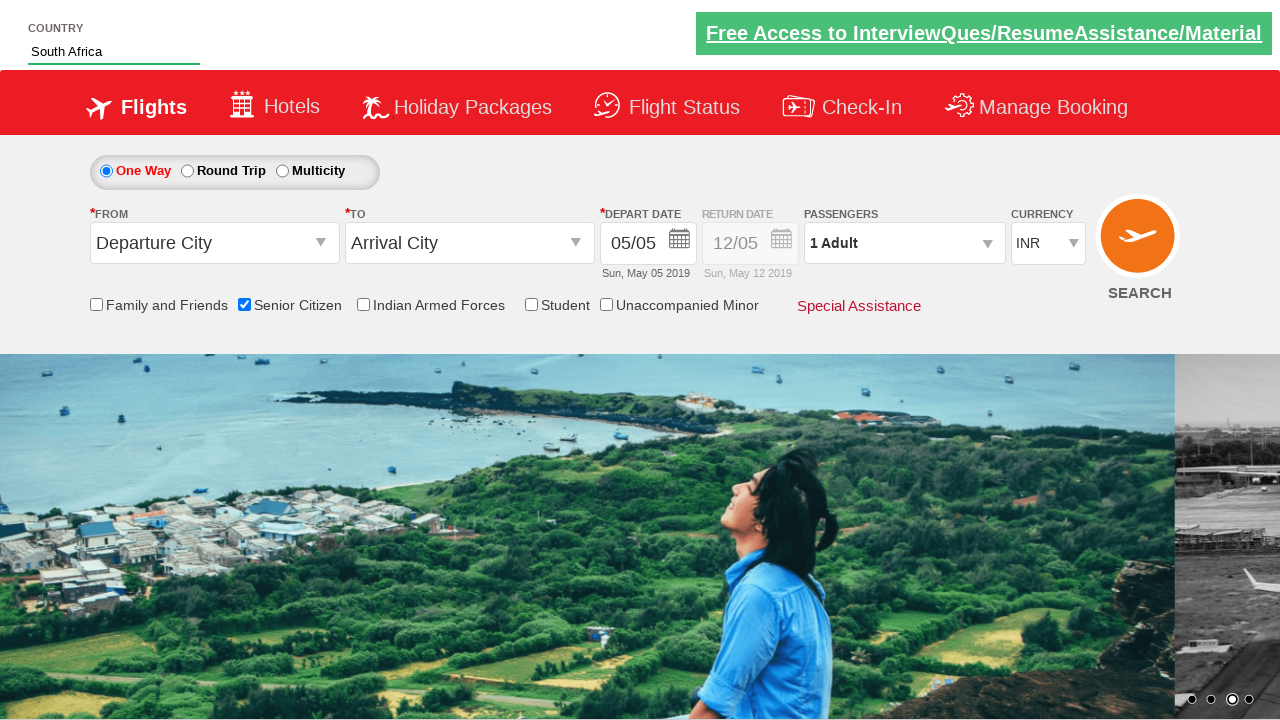

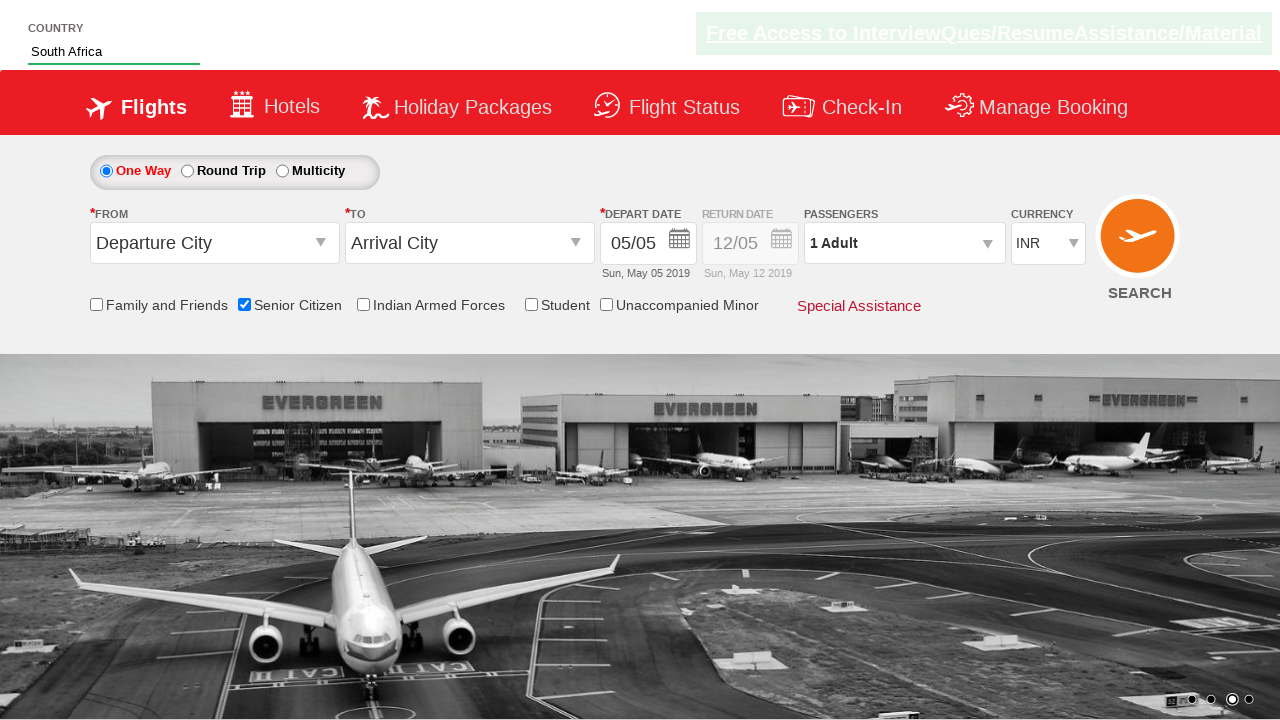